Tests the registration form on a demo site by filling in the password field, selecting a gender radio button, and checking two checkboxes.

Starting URL: https://demo.automationtesting.in/Register.html

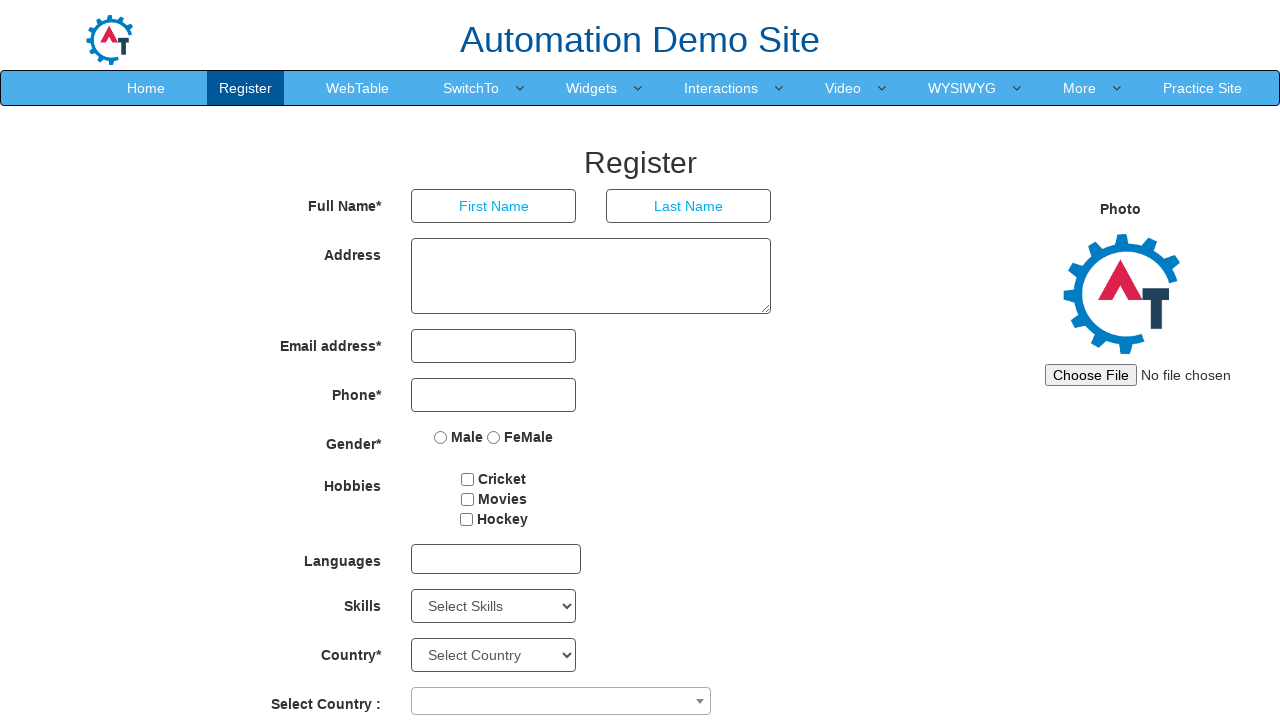

Navigated to registration form page
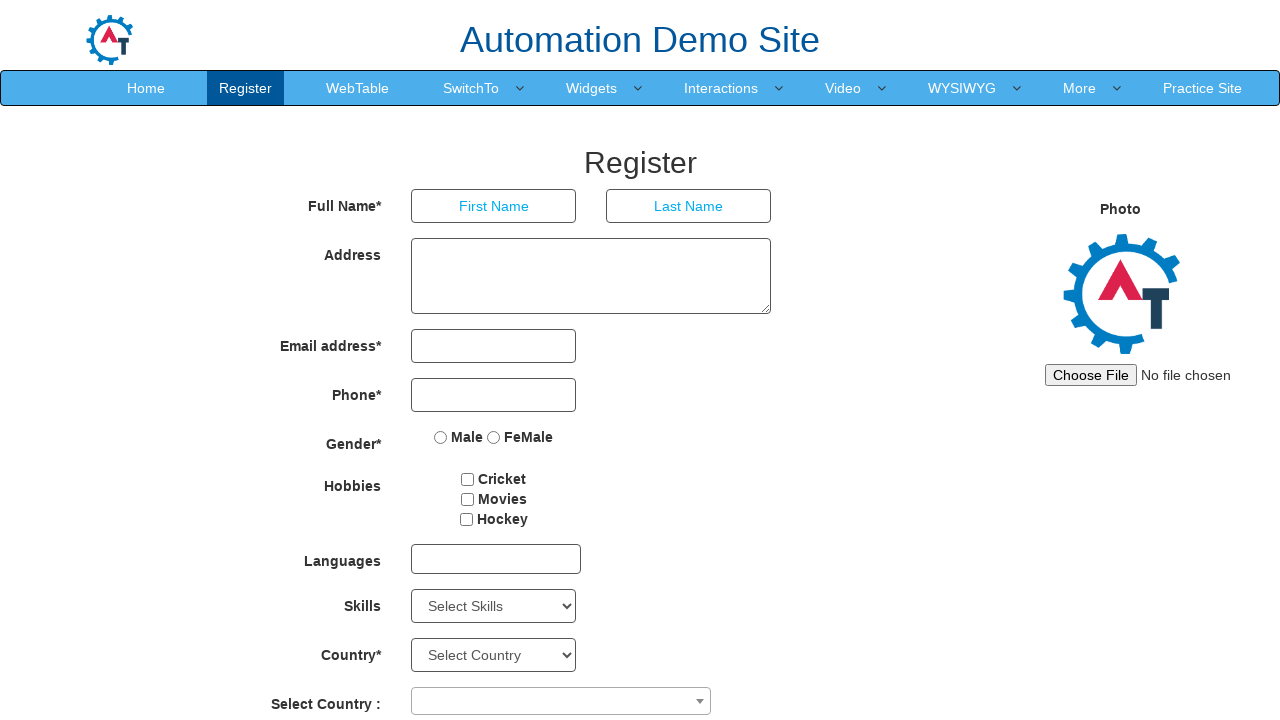

Filled password field with 'testpassword123!' on #firstpassword
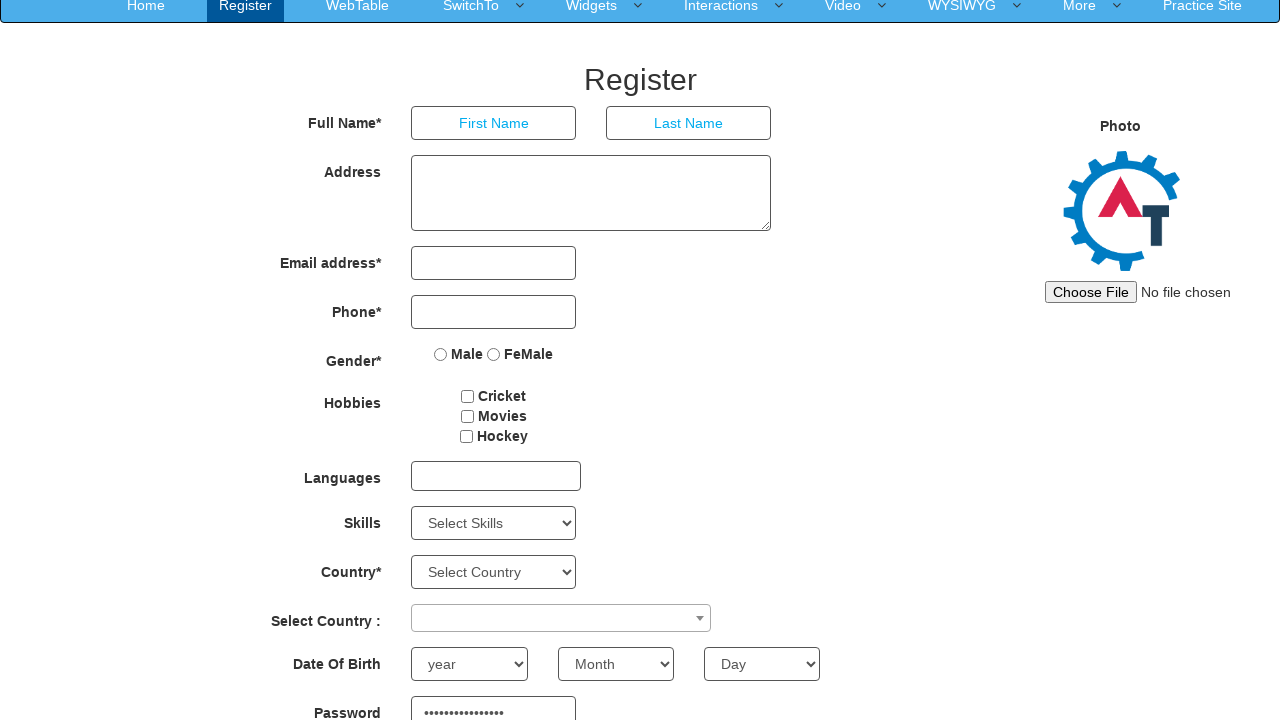

Selected Male gender radio button at (441, 354) on input[name='radiooptions']
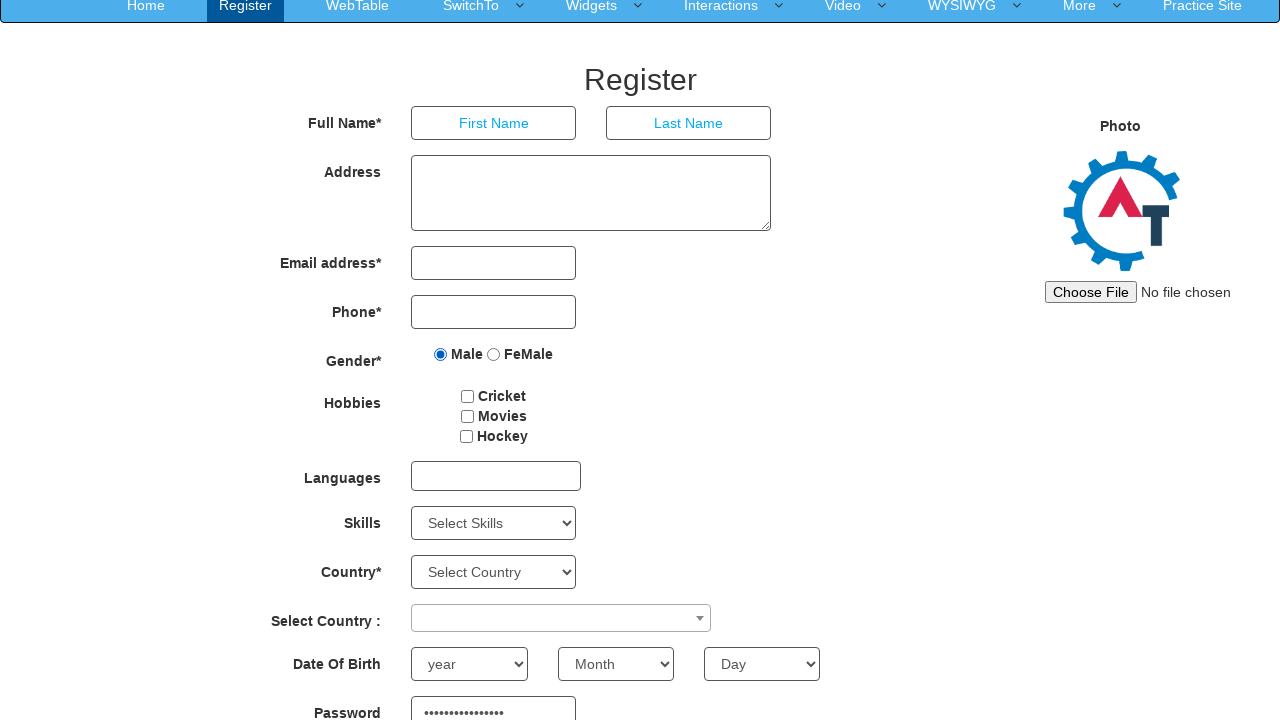

Checked first checkbox at (468, 396) on #checkbox1
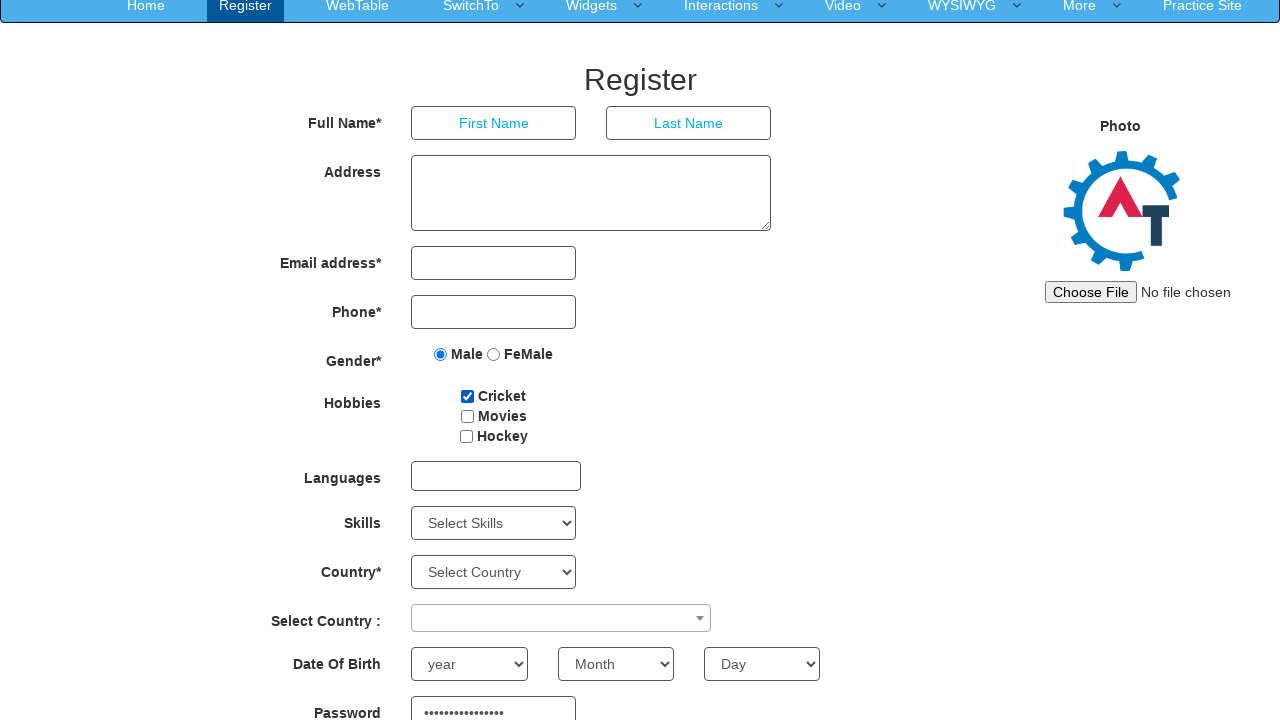

Checked second checkbox at (467, 416) on #checkbox2
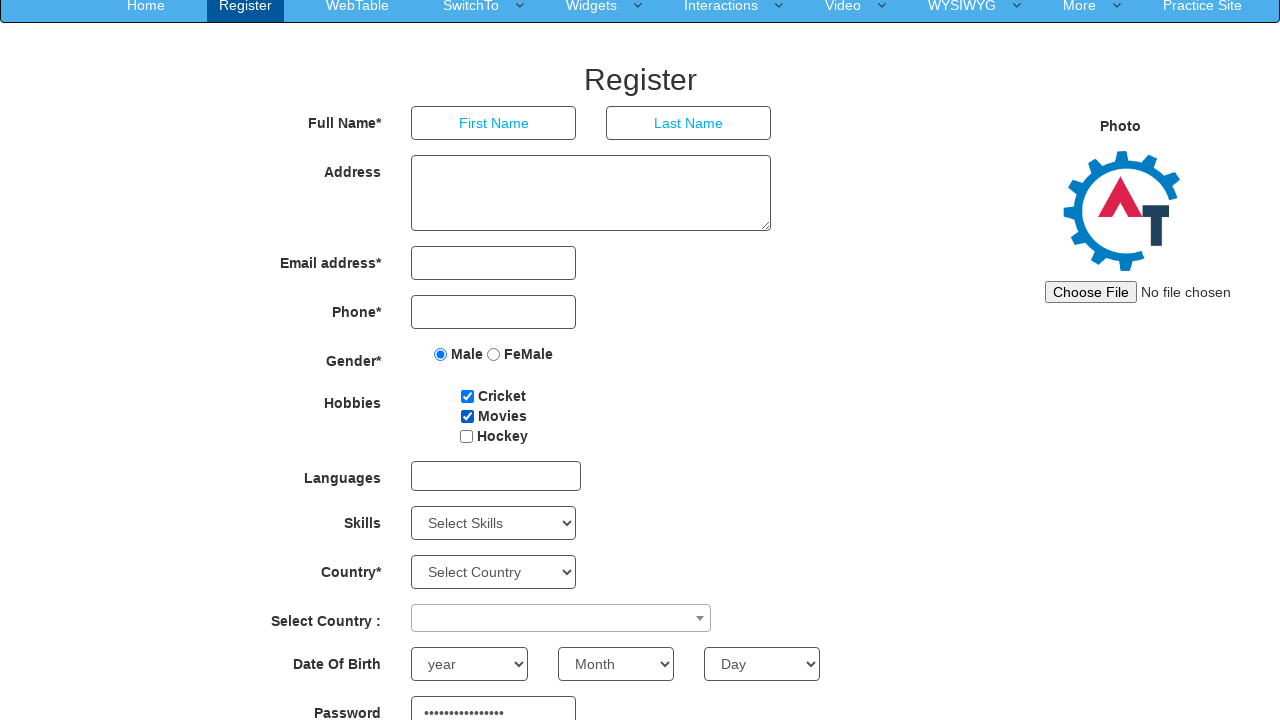

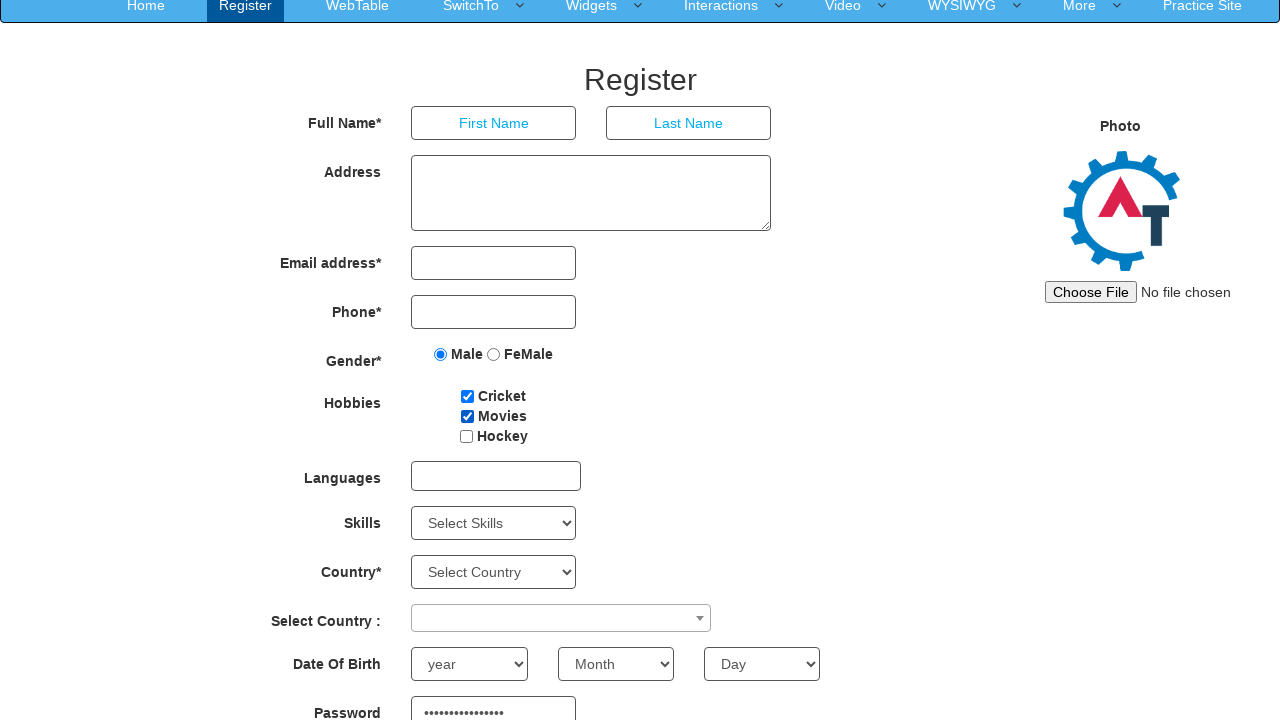